Verifies that navigation links exist and are visible on the Qodeca homepage

Starting URL: https://www.qodeca.com

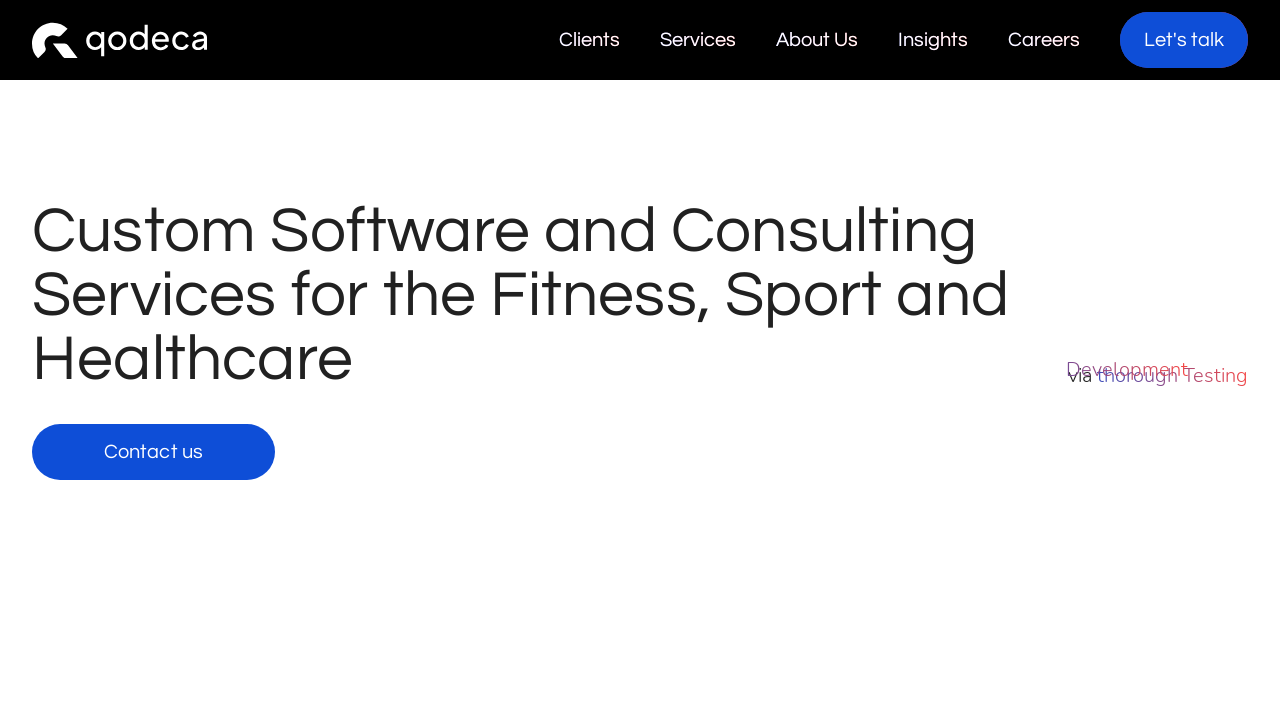

Retrieved all navigation links from nav element
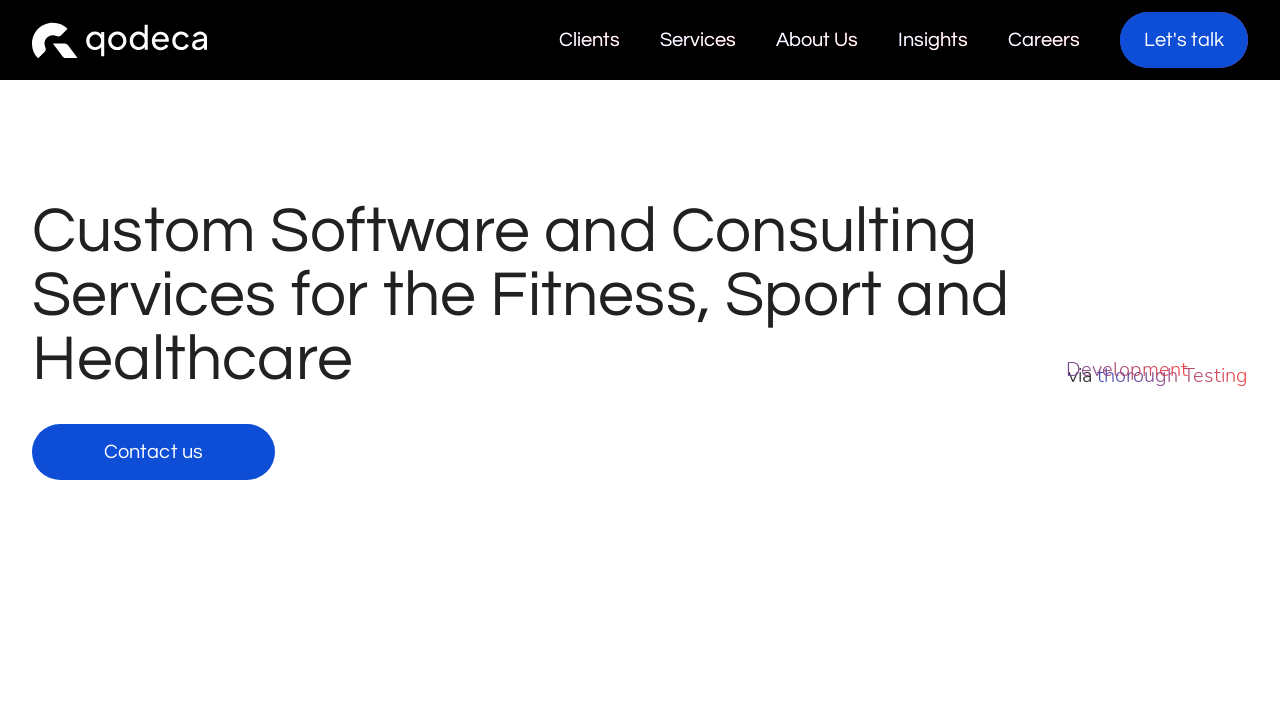

Verified that navigation links exist (count > 0)
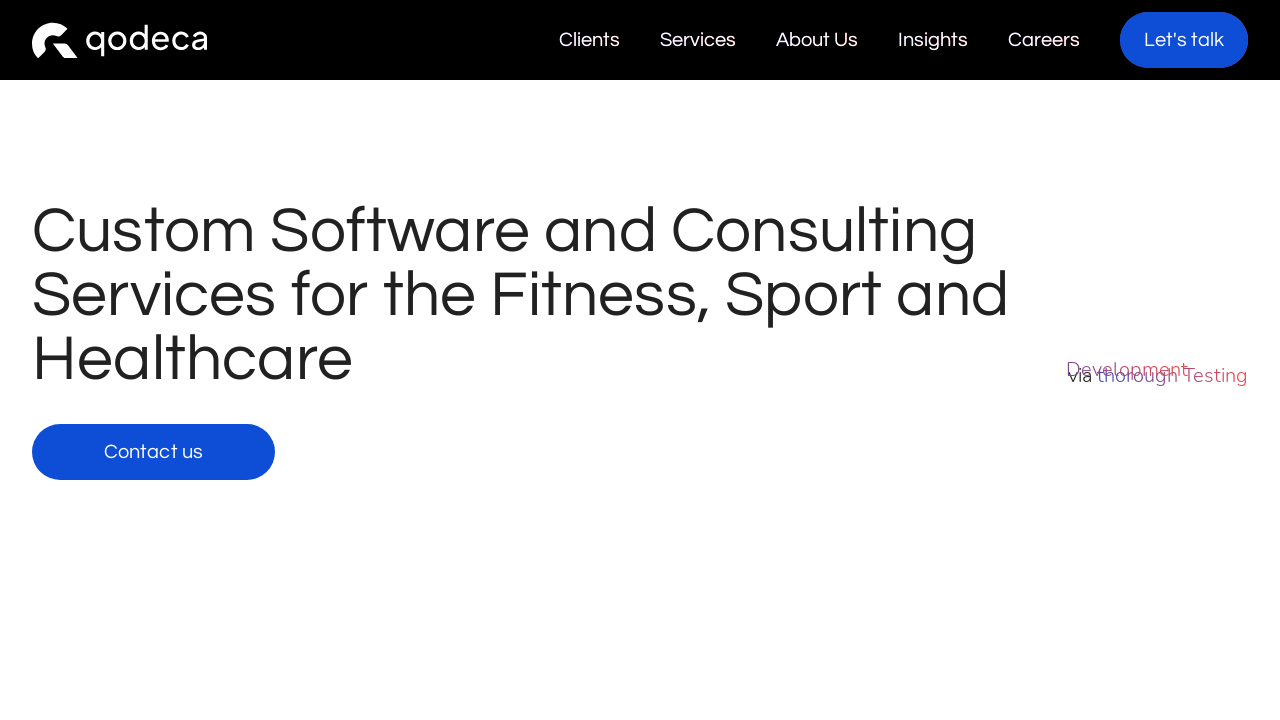

Verified that a navigation link is visible
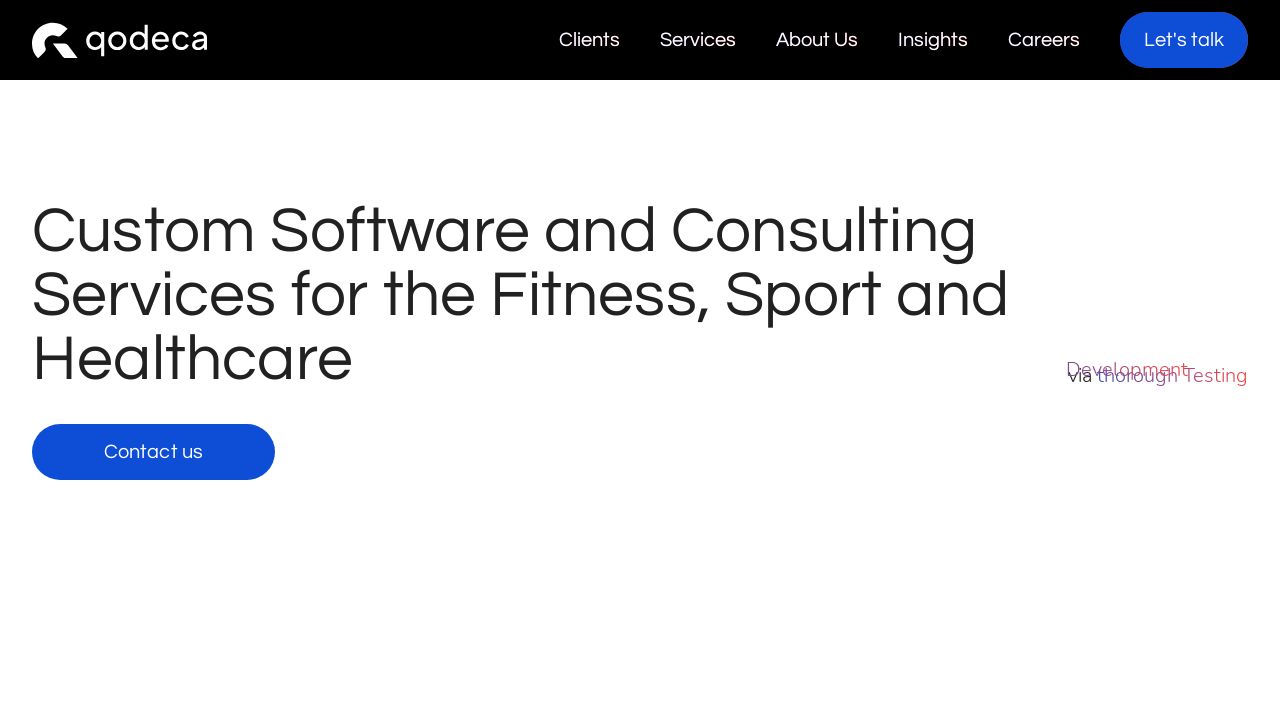

Verified that a navigation link is visible
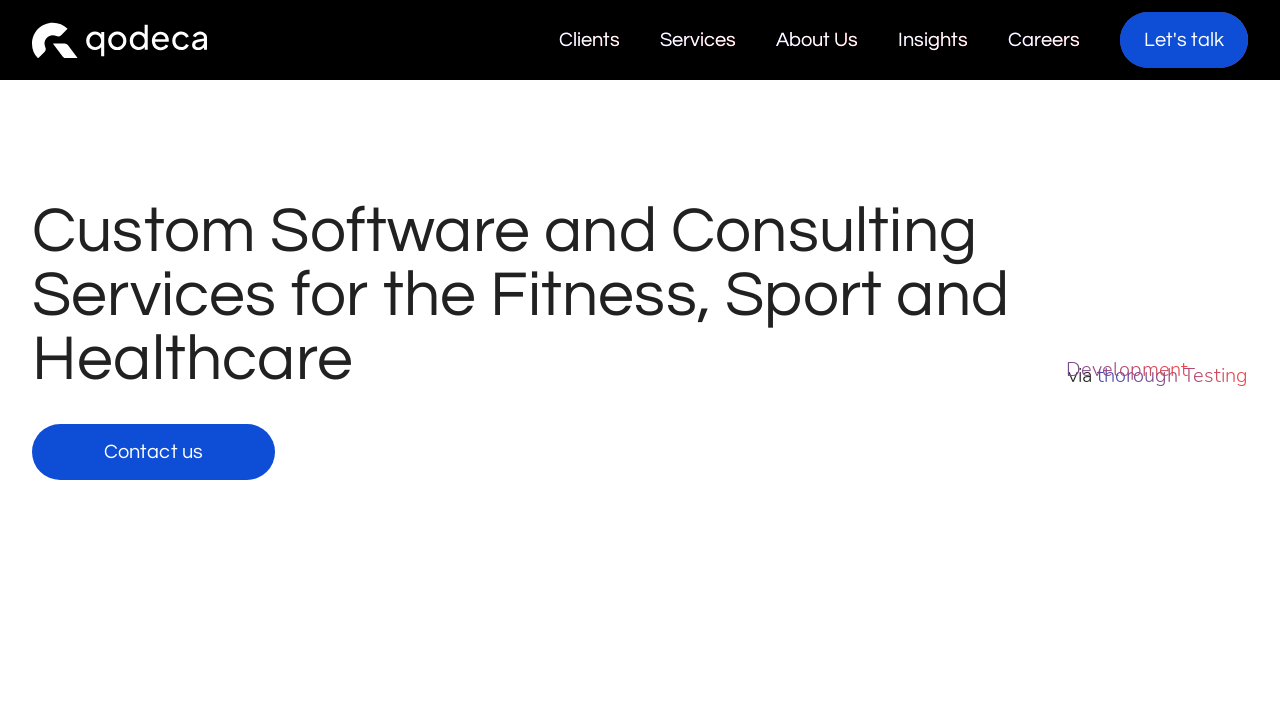

Verified that a navigation link is visible
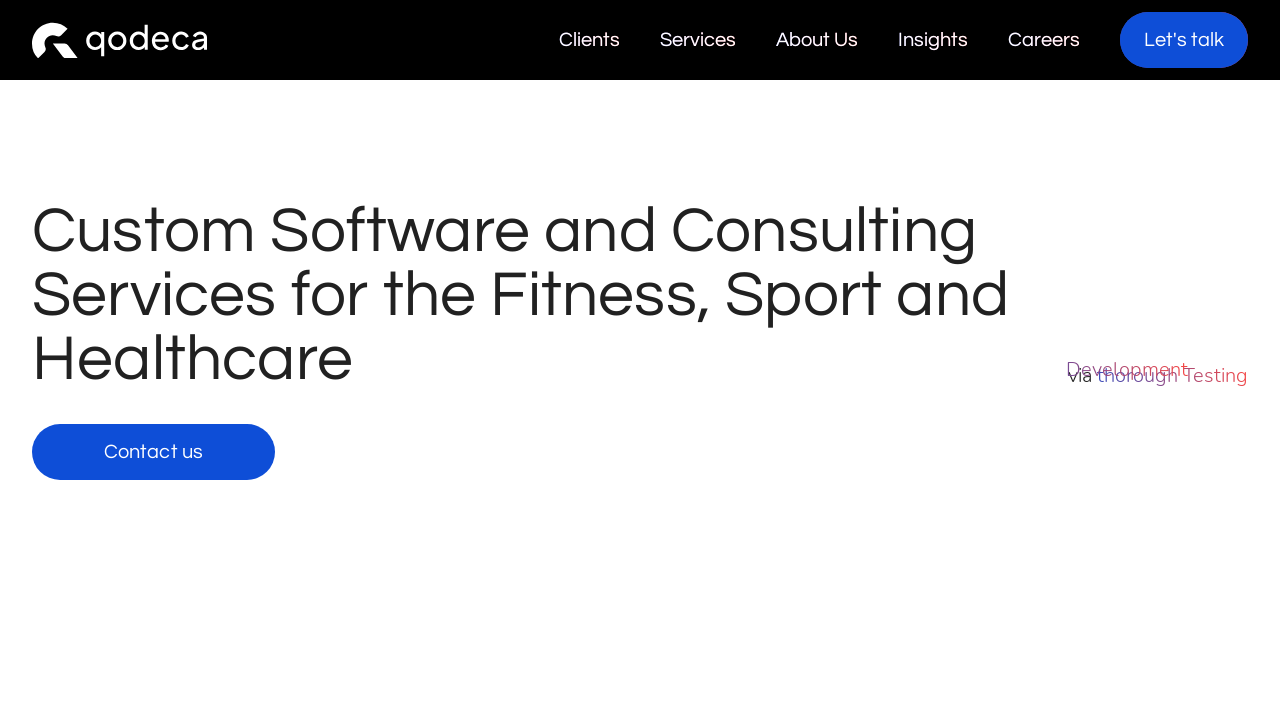

Verified that a navigation link is visible
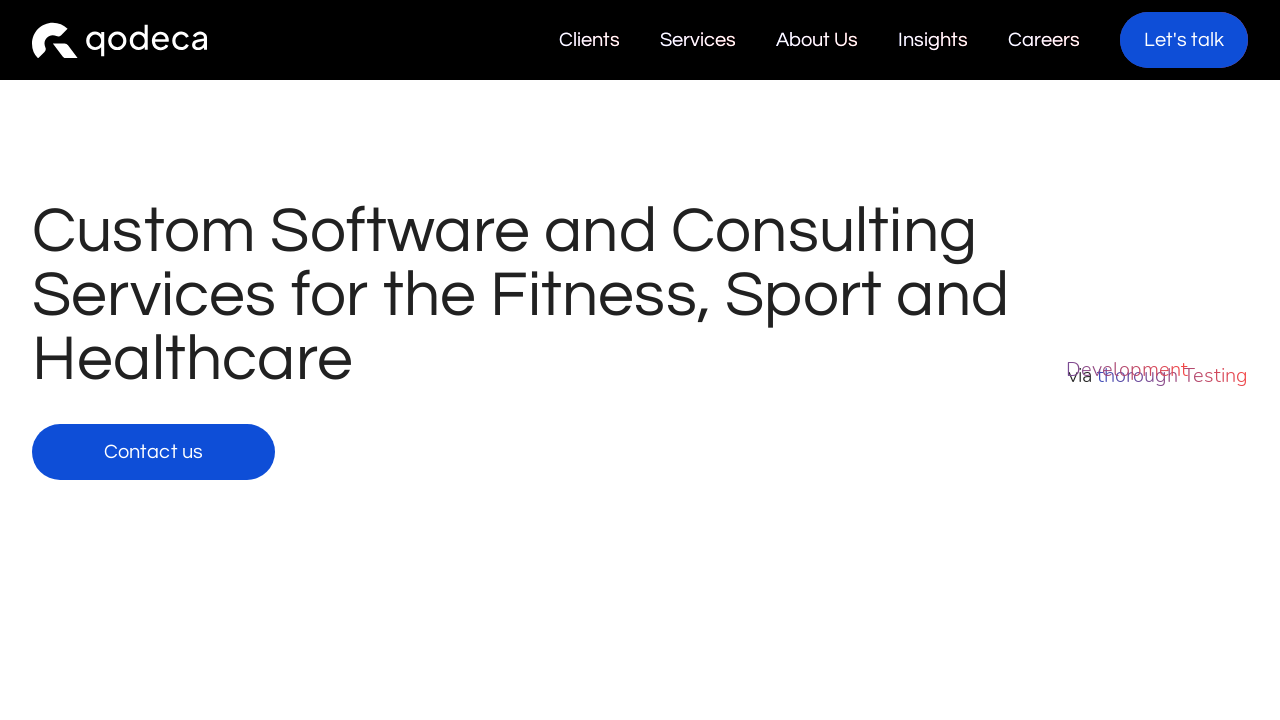

Verified that a navigation link is visible
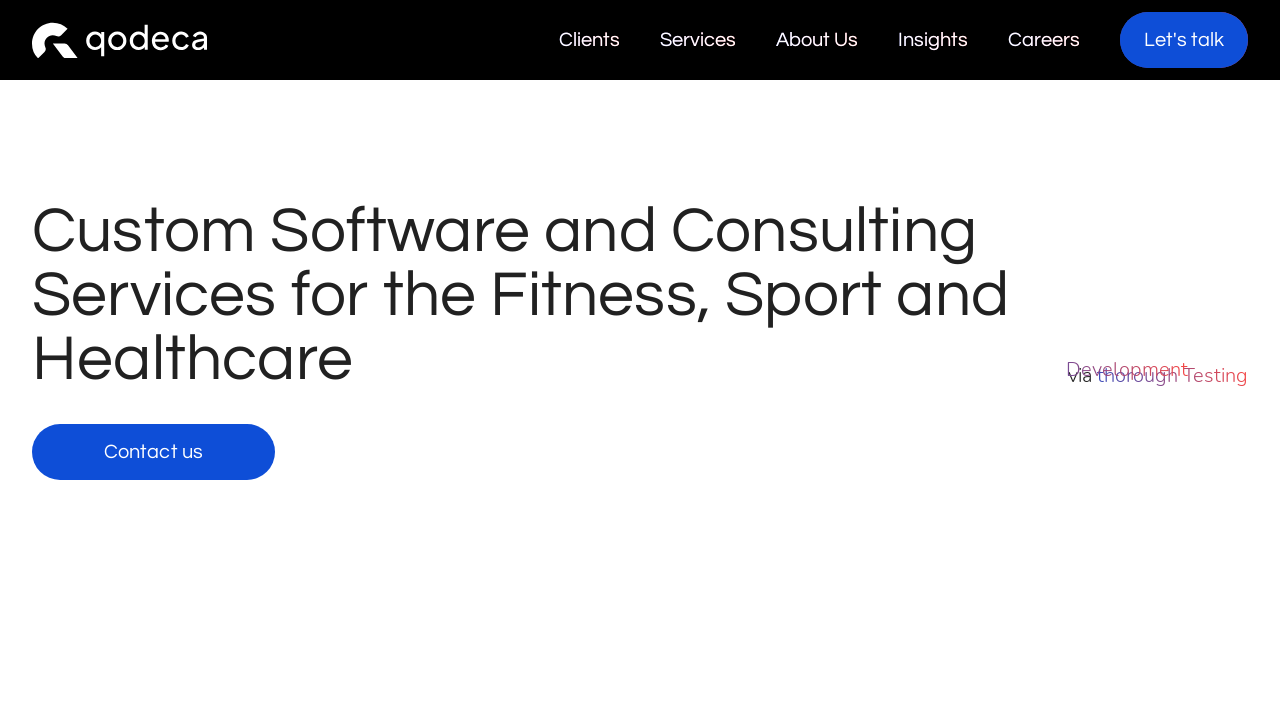

Verified that a navigation link is visible
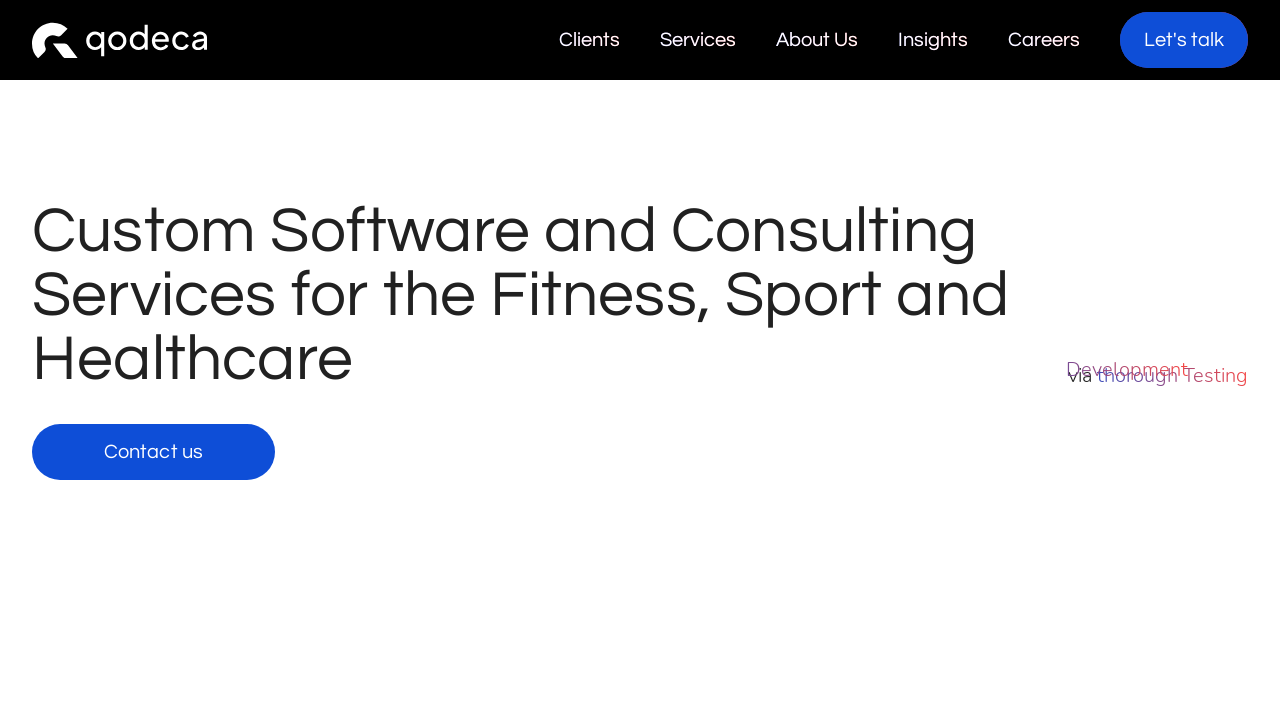

Verified that a navigation link is visible
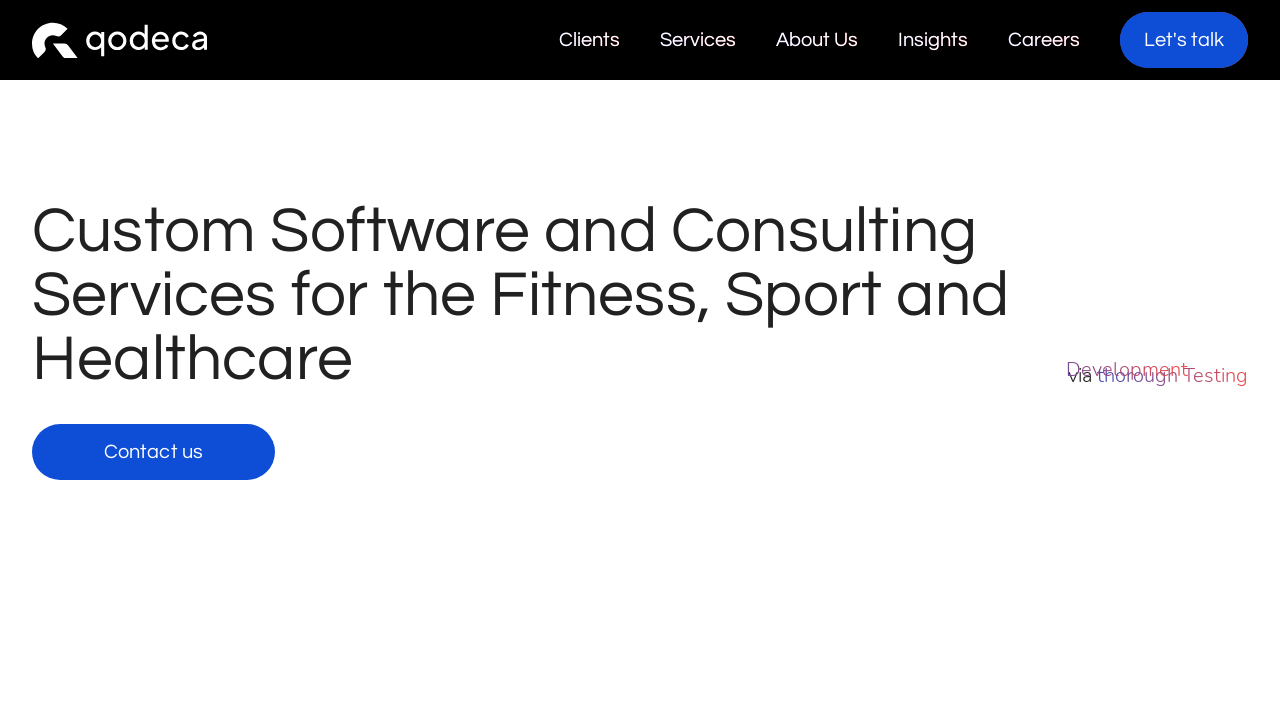

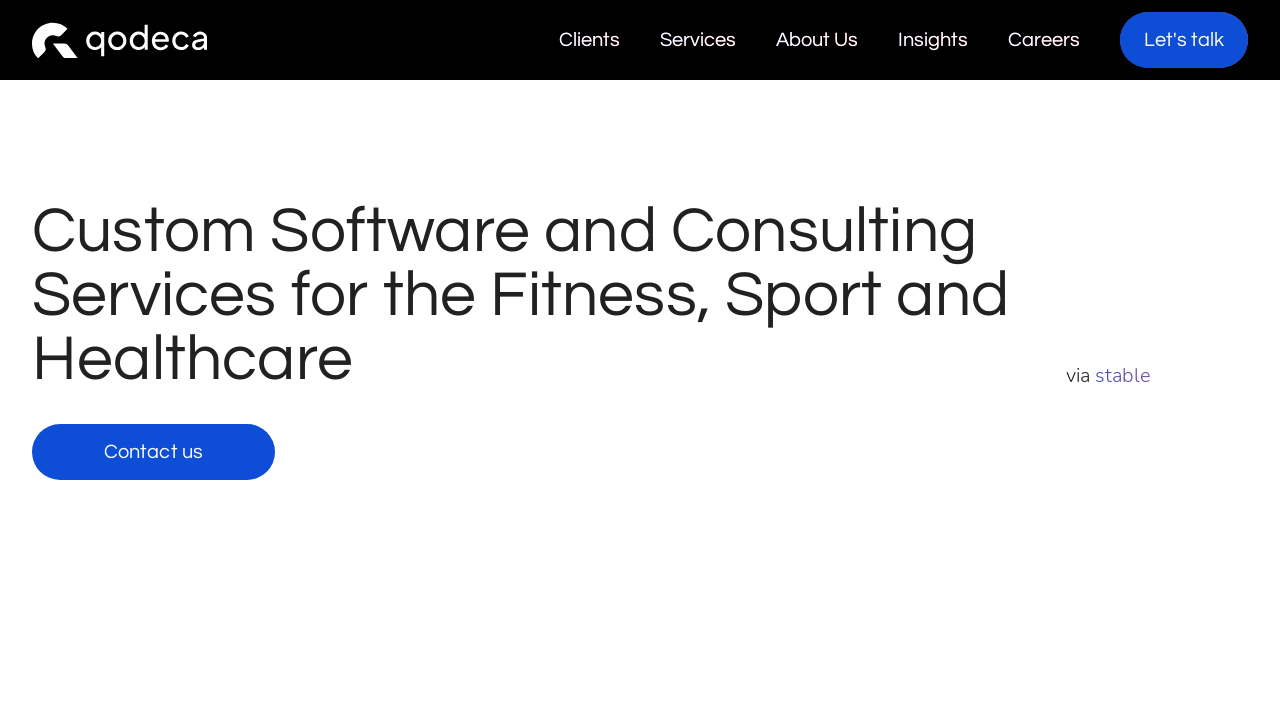